Tests checkbox functionality by verifying initial state and toggling the senior citizen discount checkbox

Starting URL: https://rahulshettyacademy.com/dropdownsPractise/

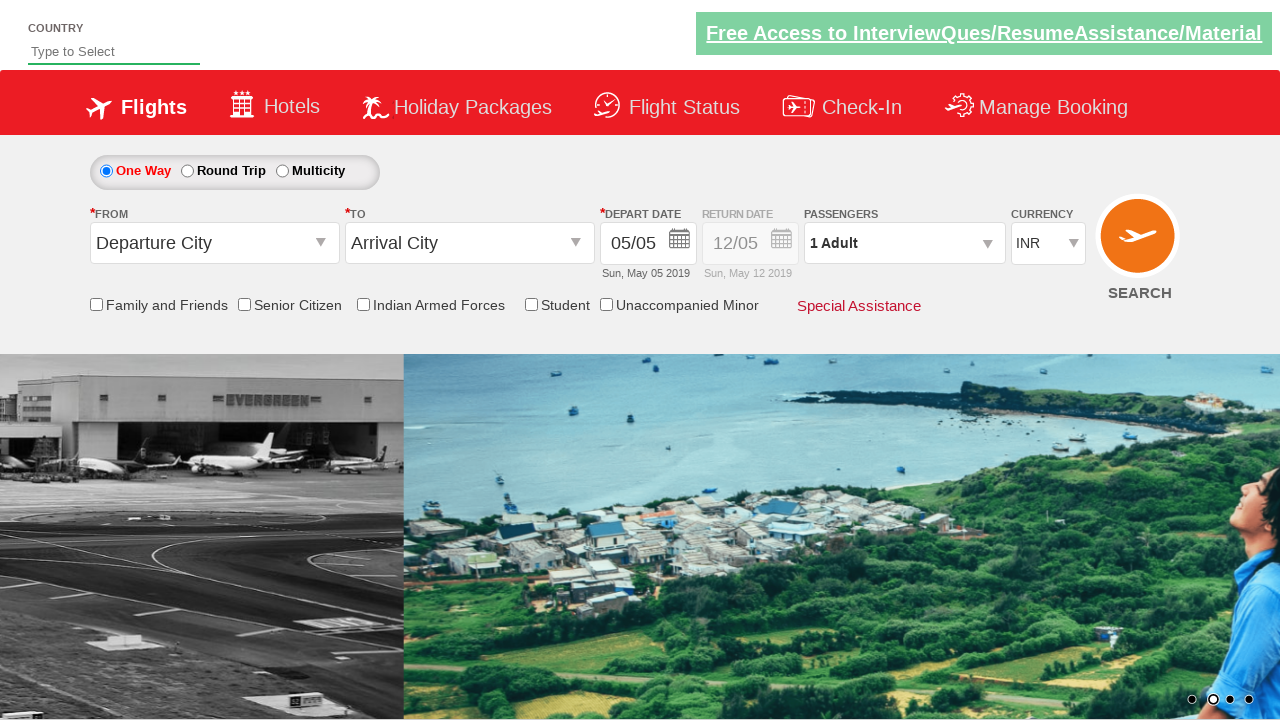

Navigated to dropdownsPractise page
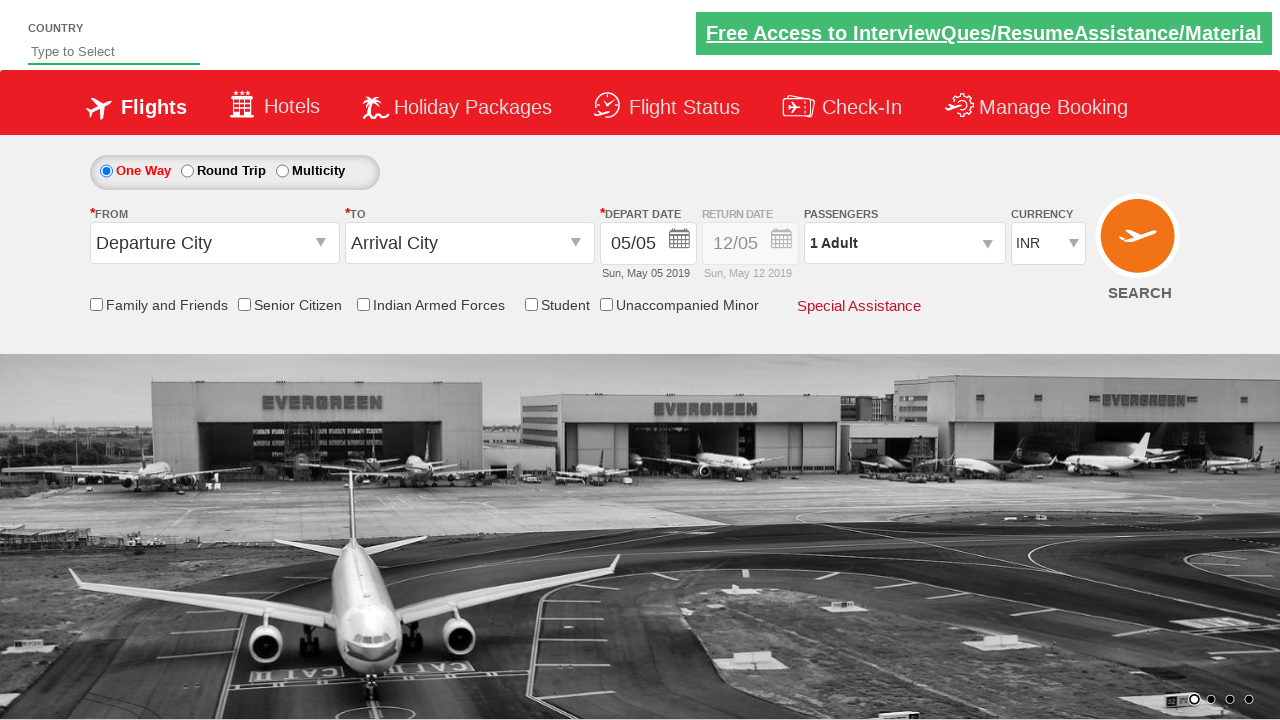

Verified initial checkbox state: False
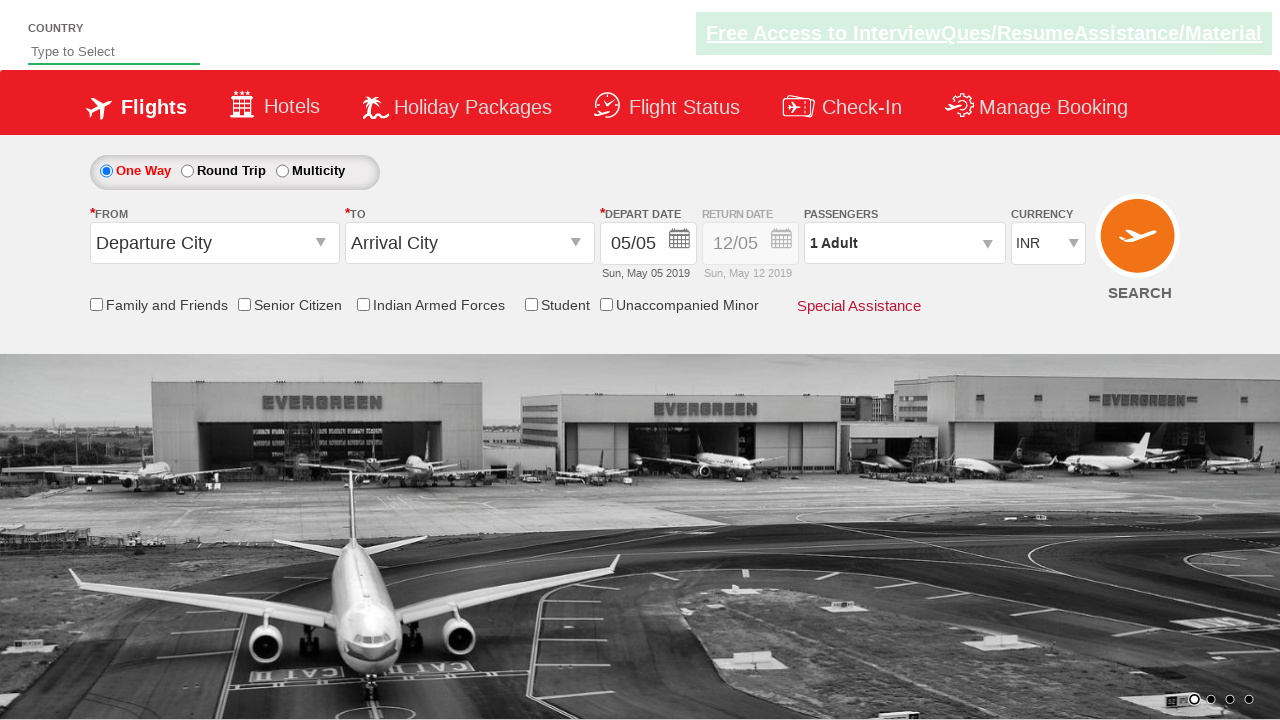

Clicked senior citizen discount checkbox to toggle at (244, 304) on #ctl00_mainContent_chk_SeniorCitizenDiscount
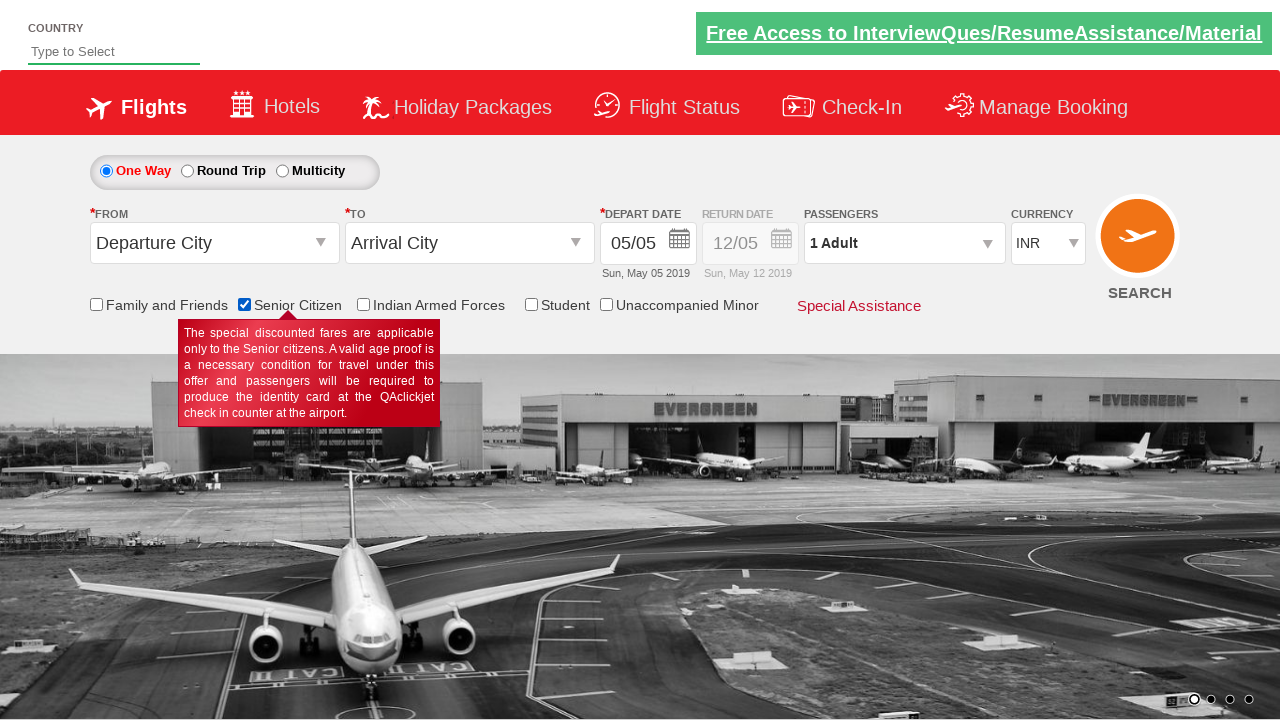

Verified checkbox state after toggle: True
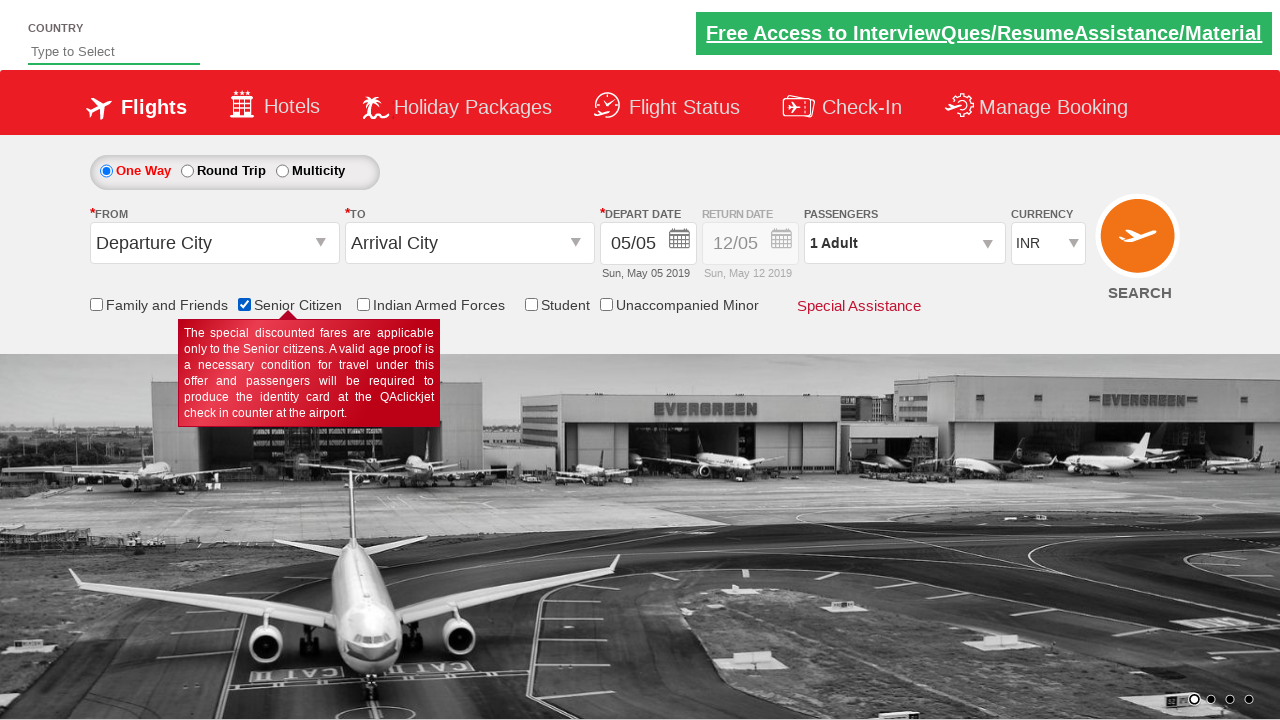

Assertion passed: checkbox state toggled successfully
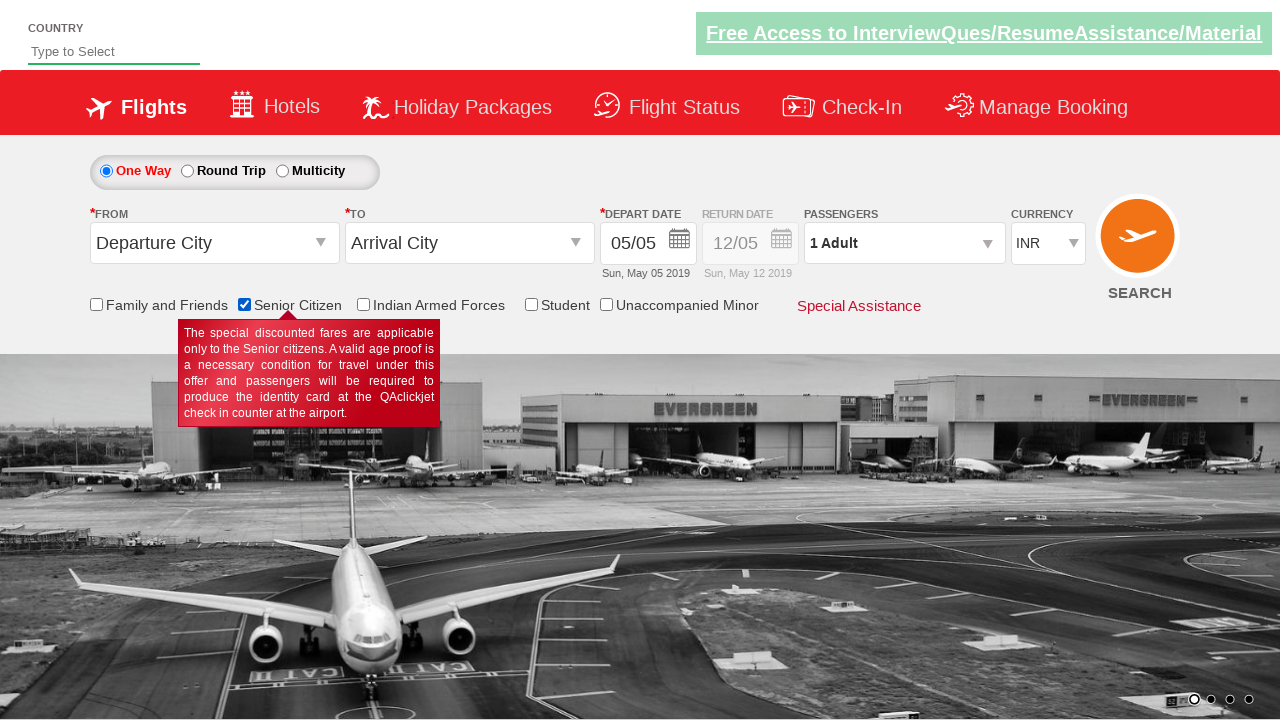

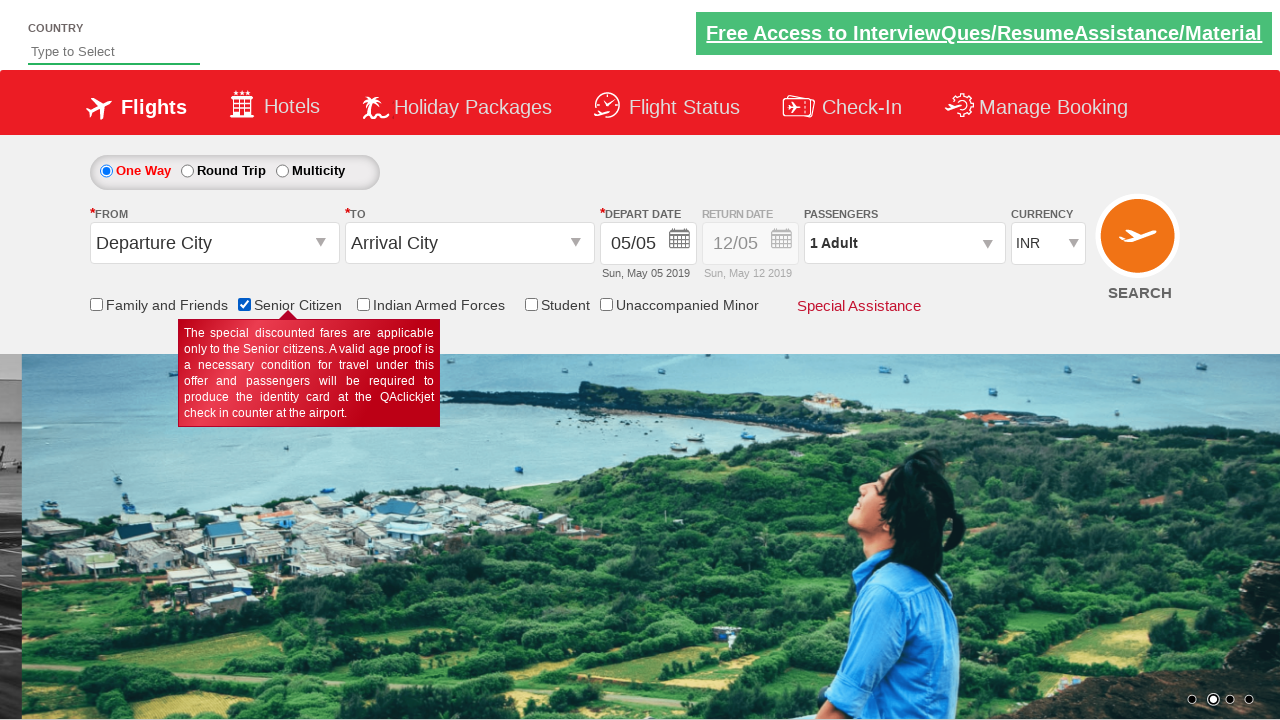